Tests searchable dropdown by typing a country name and pressing Tab to select it

Starting URL: https://react.semantic-ui.com/maximize/dropdown-example-search-selection/

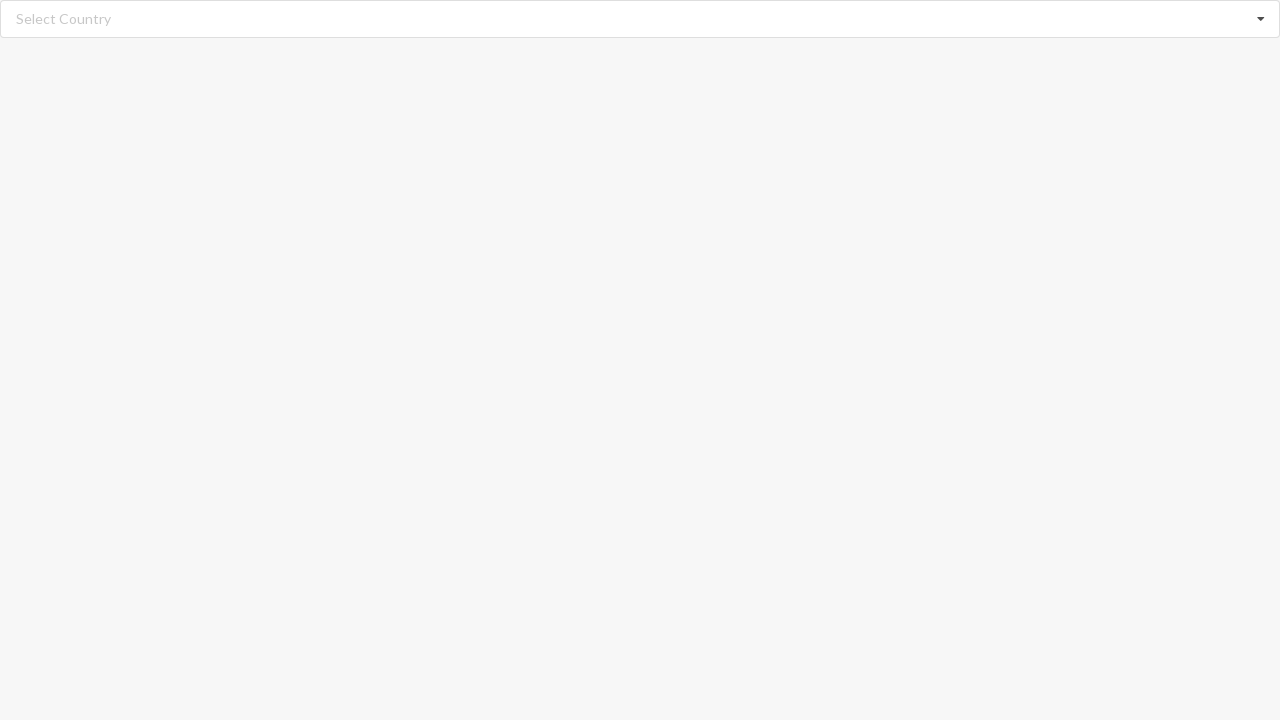

Filled searchable dropdown with 'Algeria' on //input[@class='search']
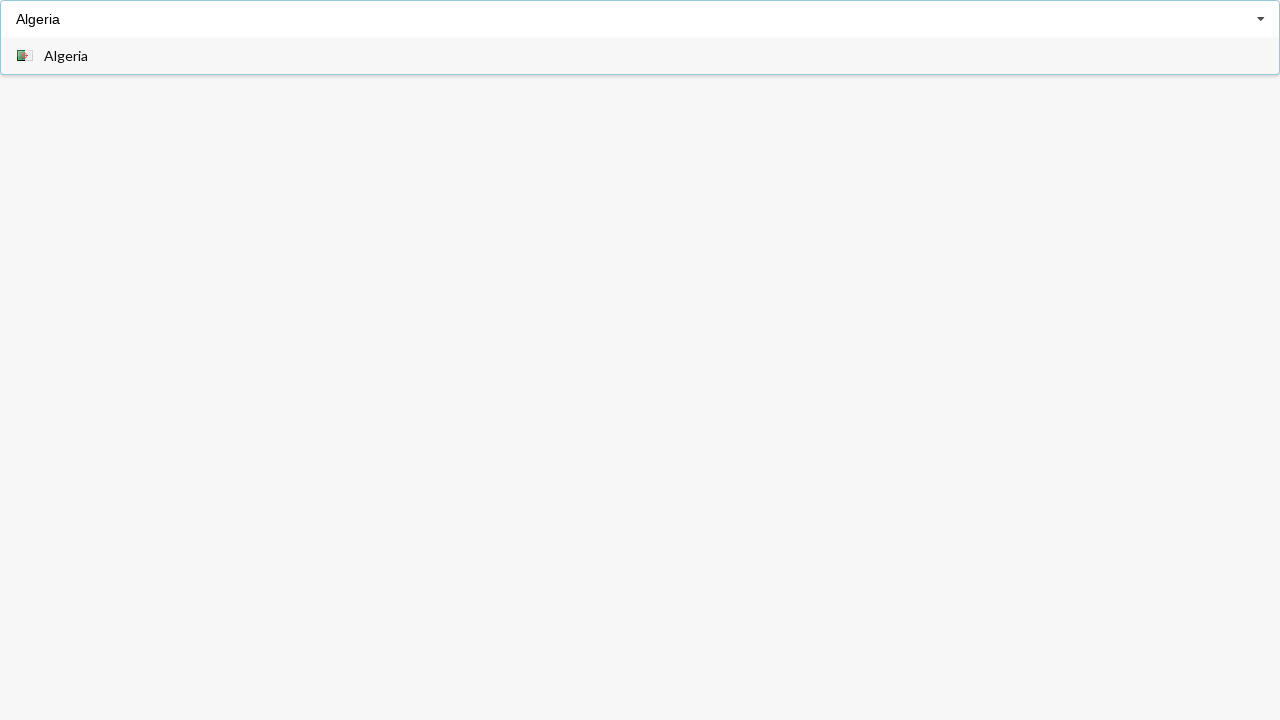

Pressed Tab to select 'Algeria' from dropdown on //input[@class='search']
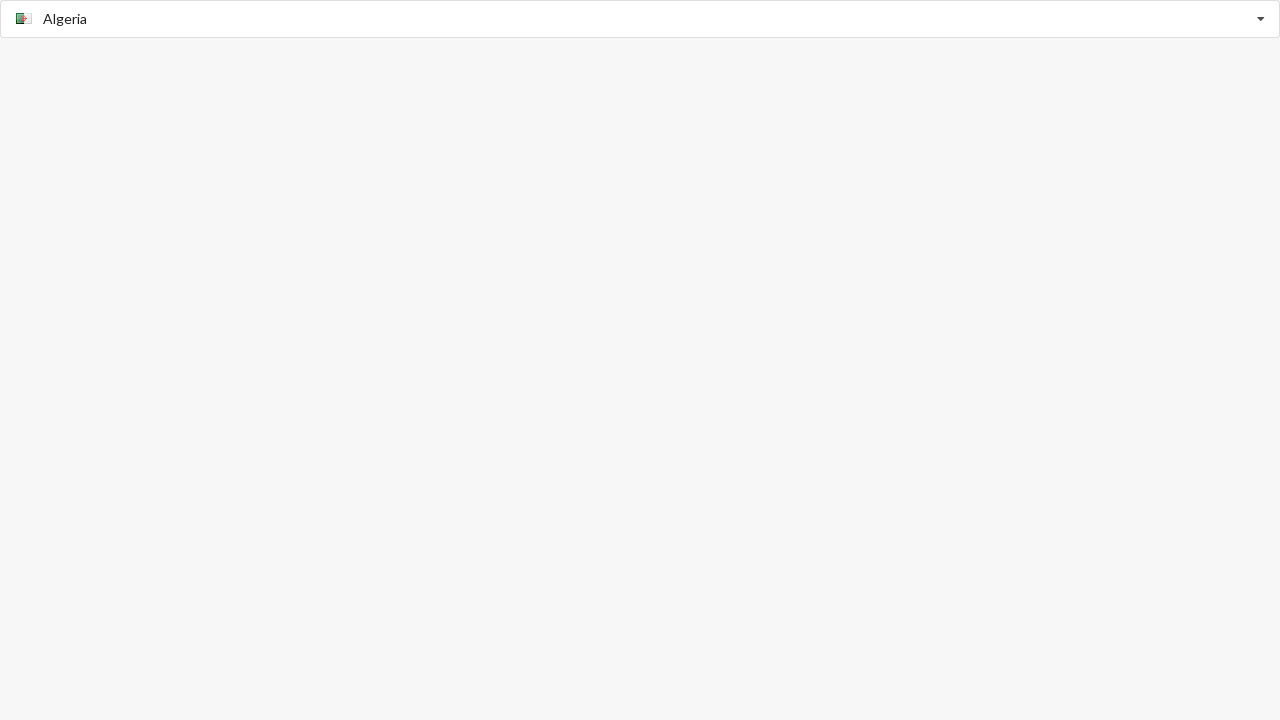

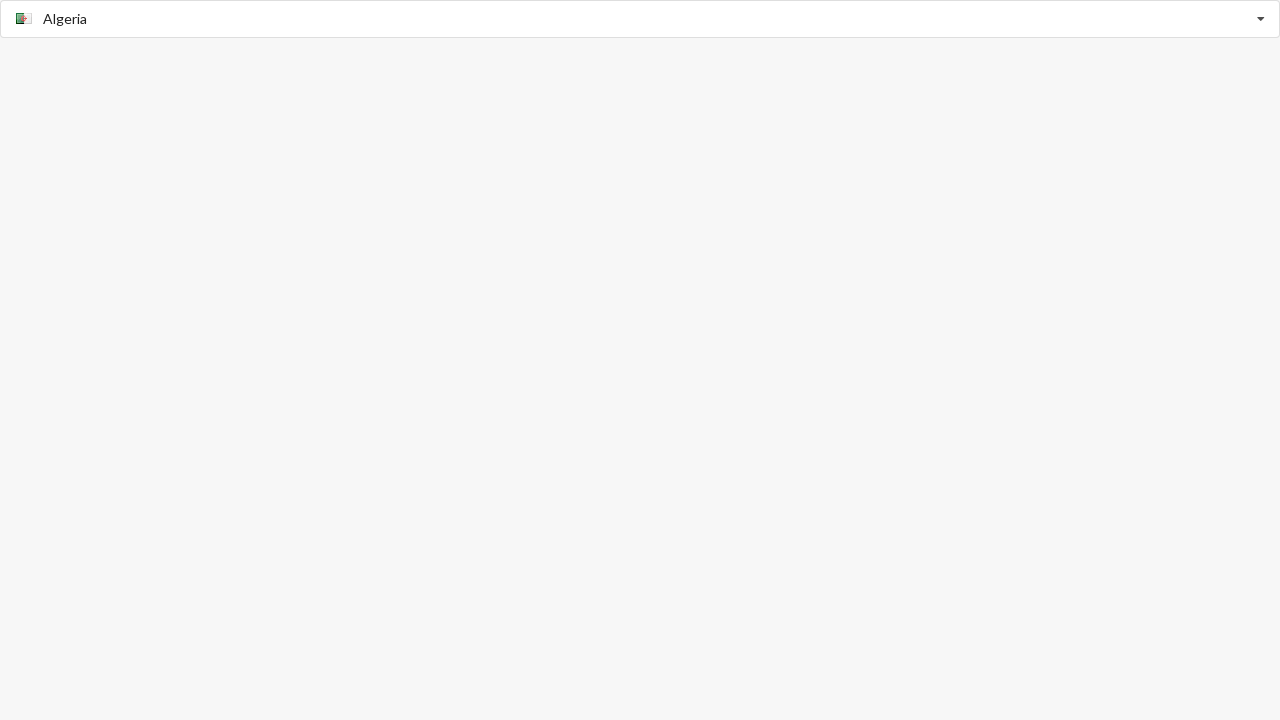